Fills the user email field in a text box form with an email address

Starting URL: https://demoqa.com/text-box

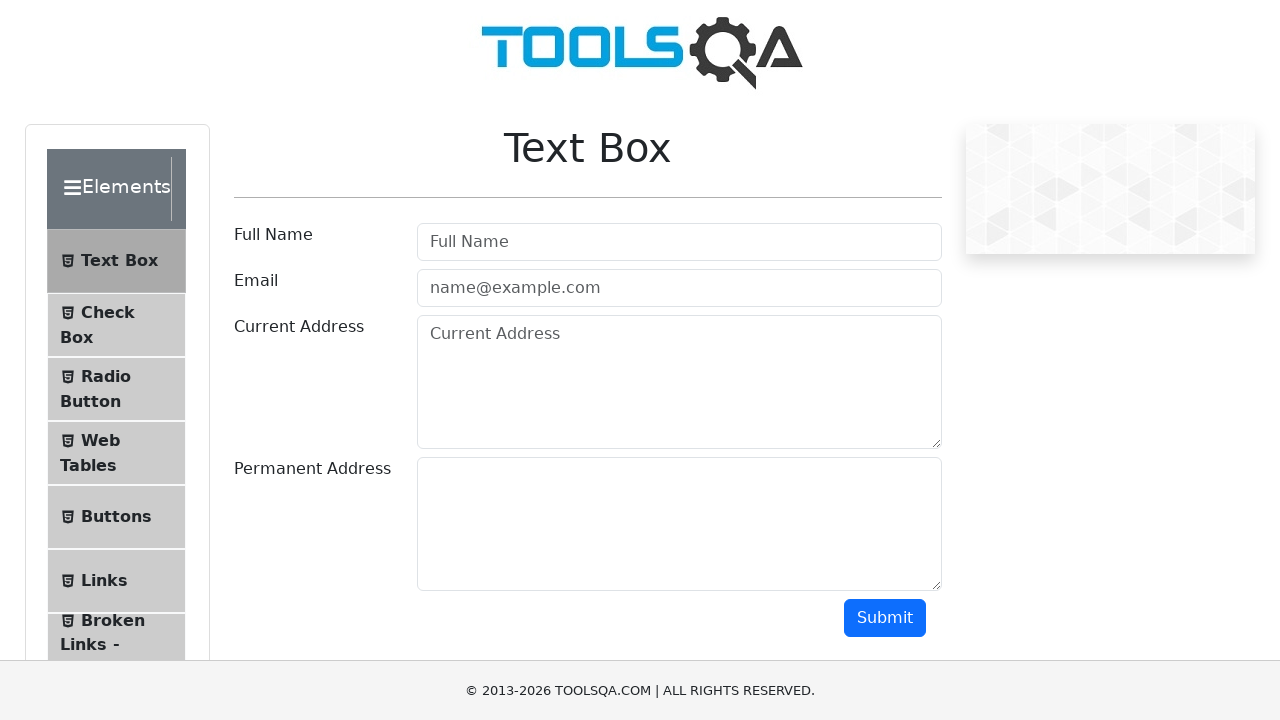

Filled user email field with 'testInHurry@maildro.cc' on #userEmail
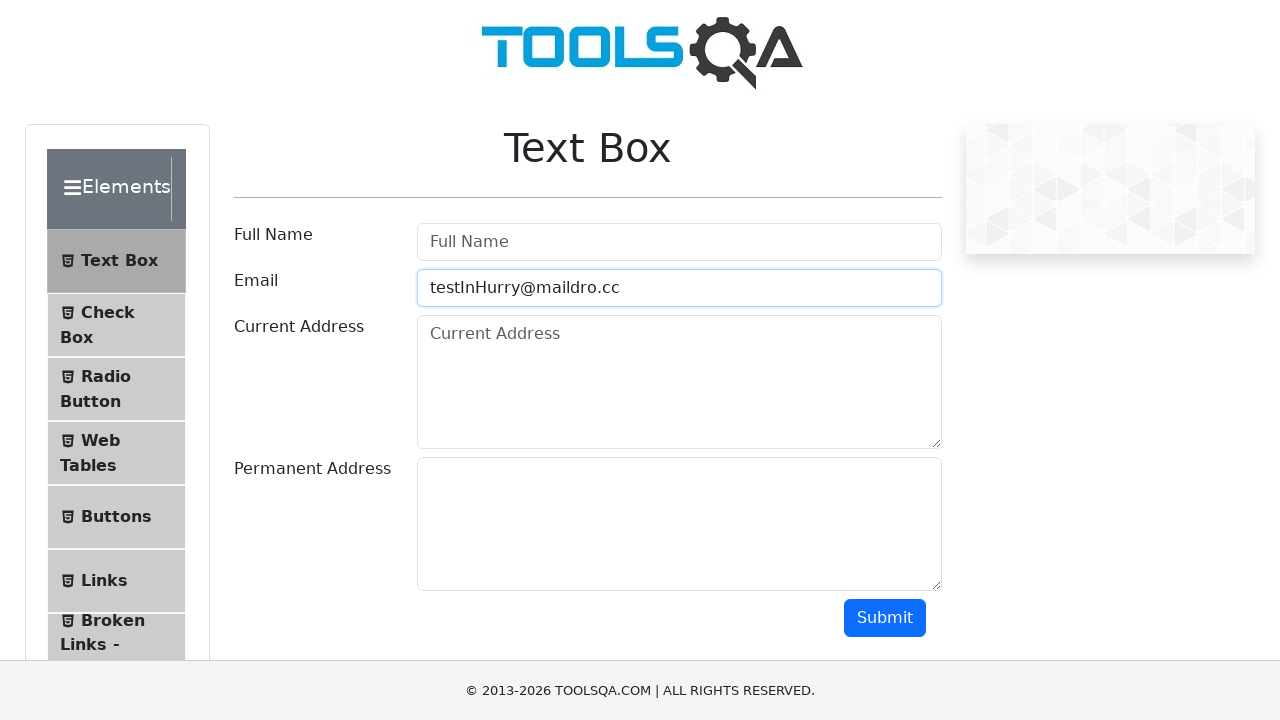

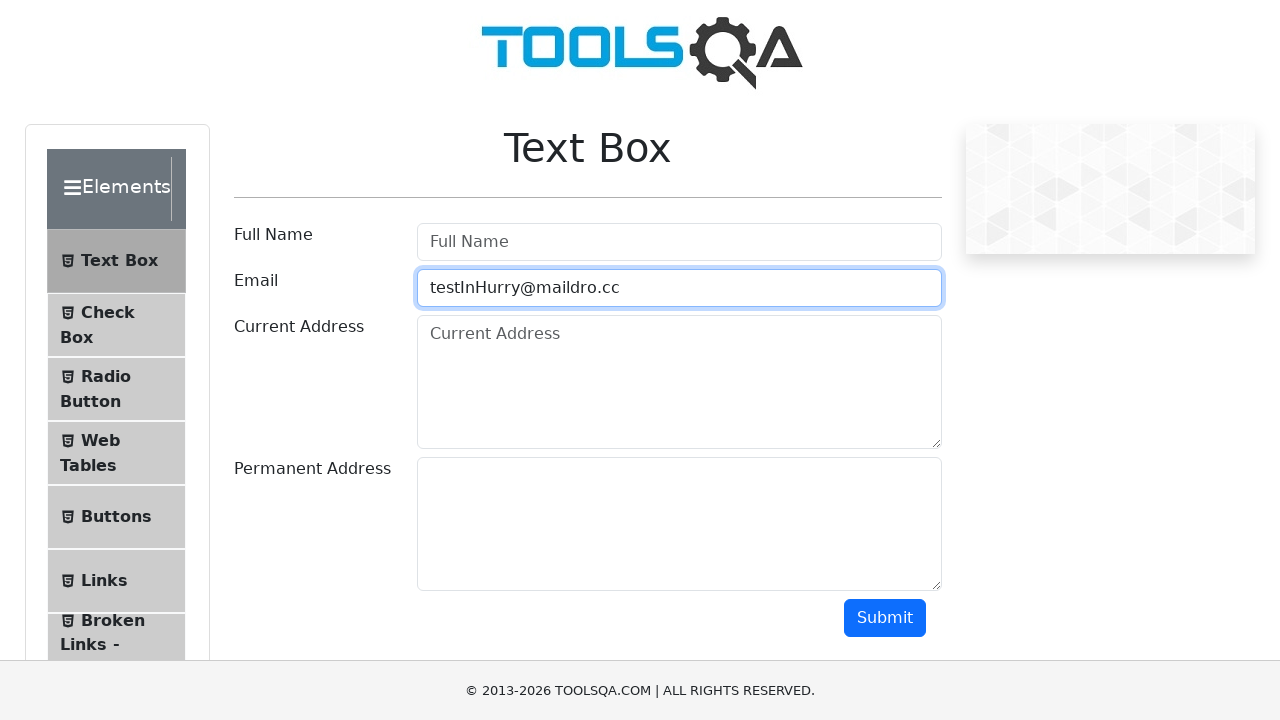